Tests notification message functionality by clicking a link and verifying that a notification message appears

Starting URL: http://the-internet.herokuapp.com/notification_message

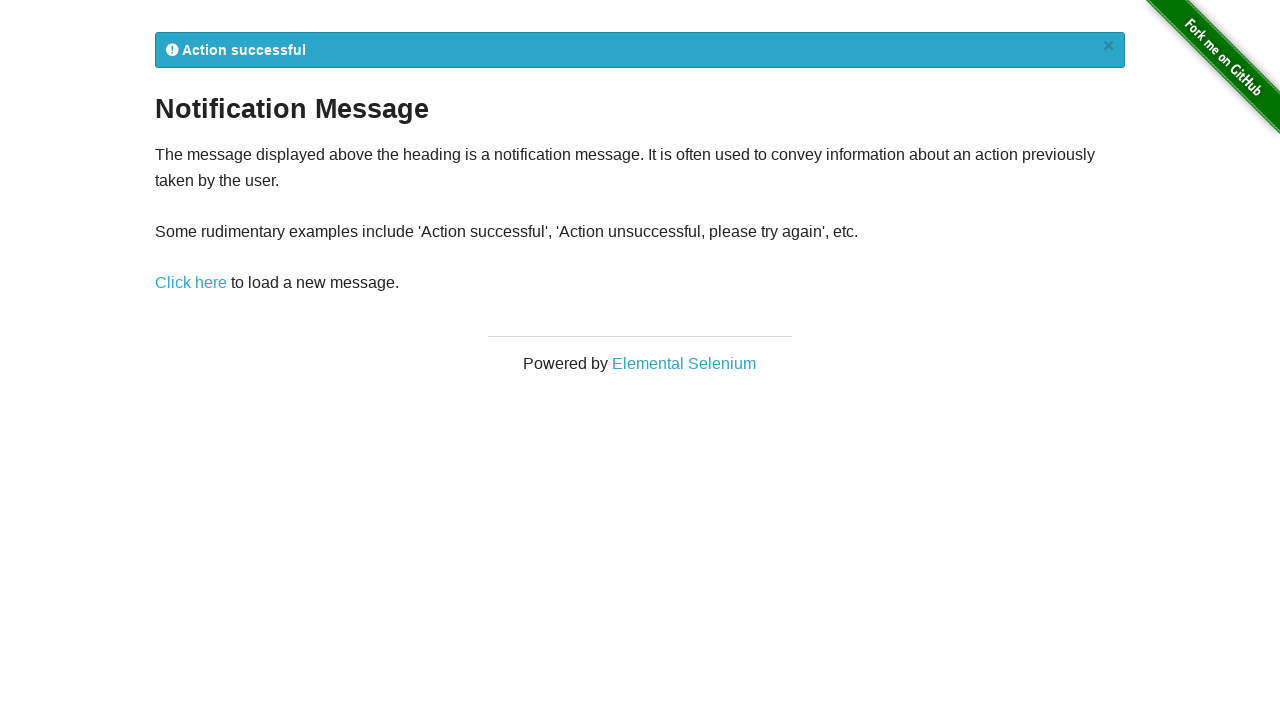

Clicked the notification message link at (191, 283) on a[href*='/notification_message']
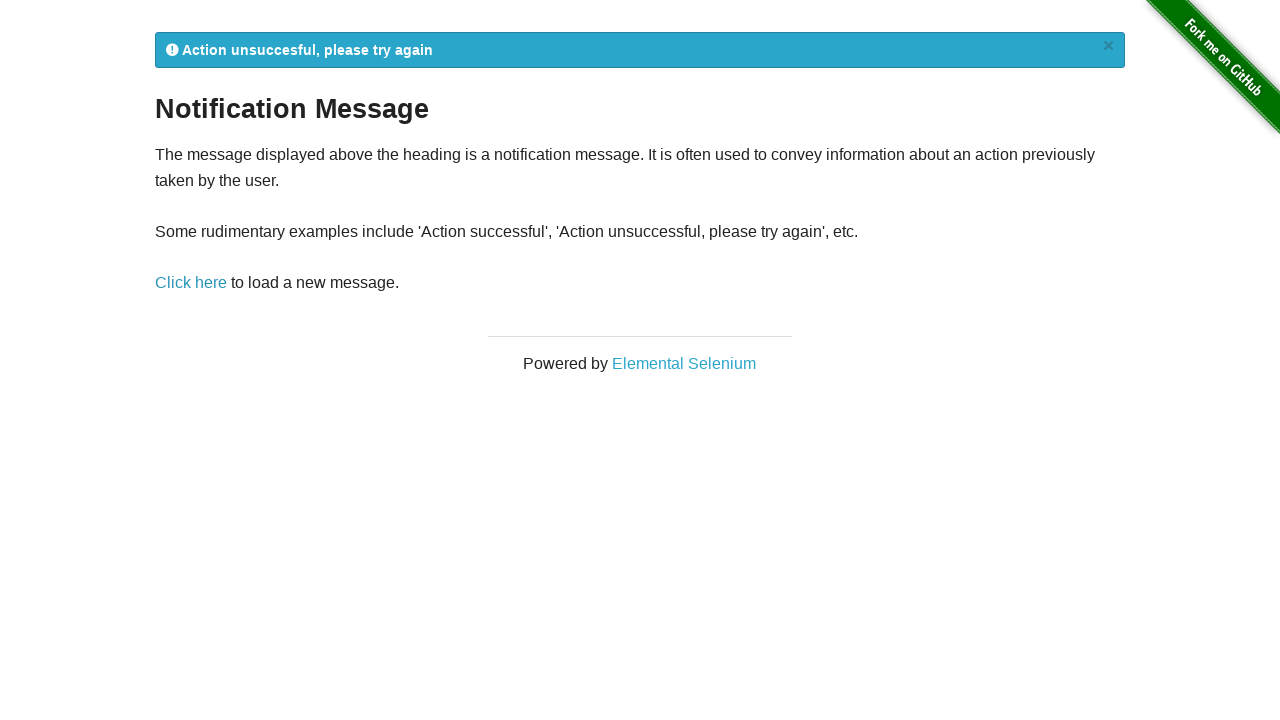

Notification message appeared
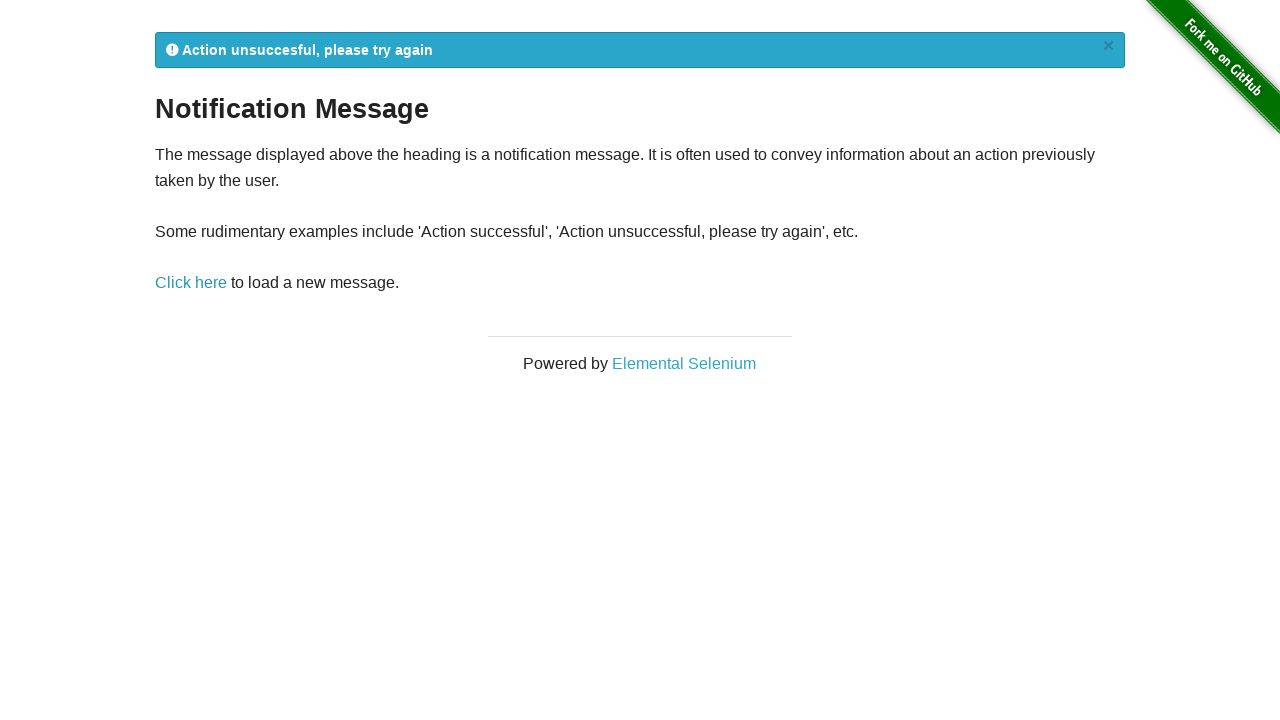

Retrieved notification message text: 
            Action unsuccesful, please try again
            ×
          
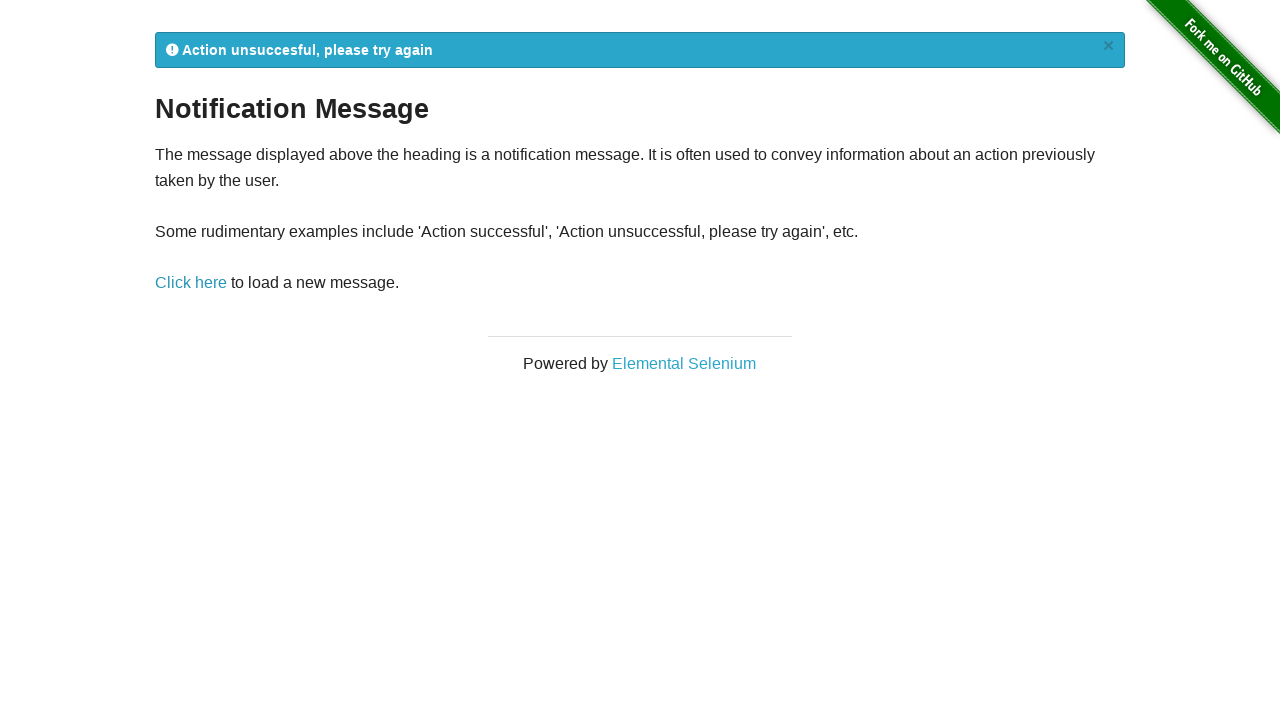

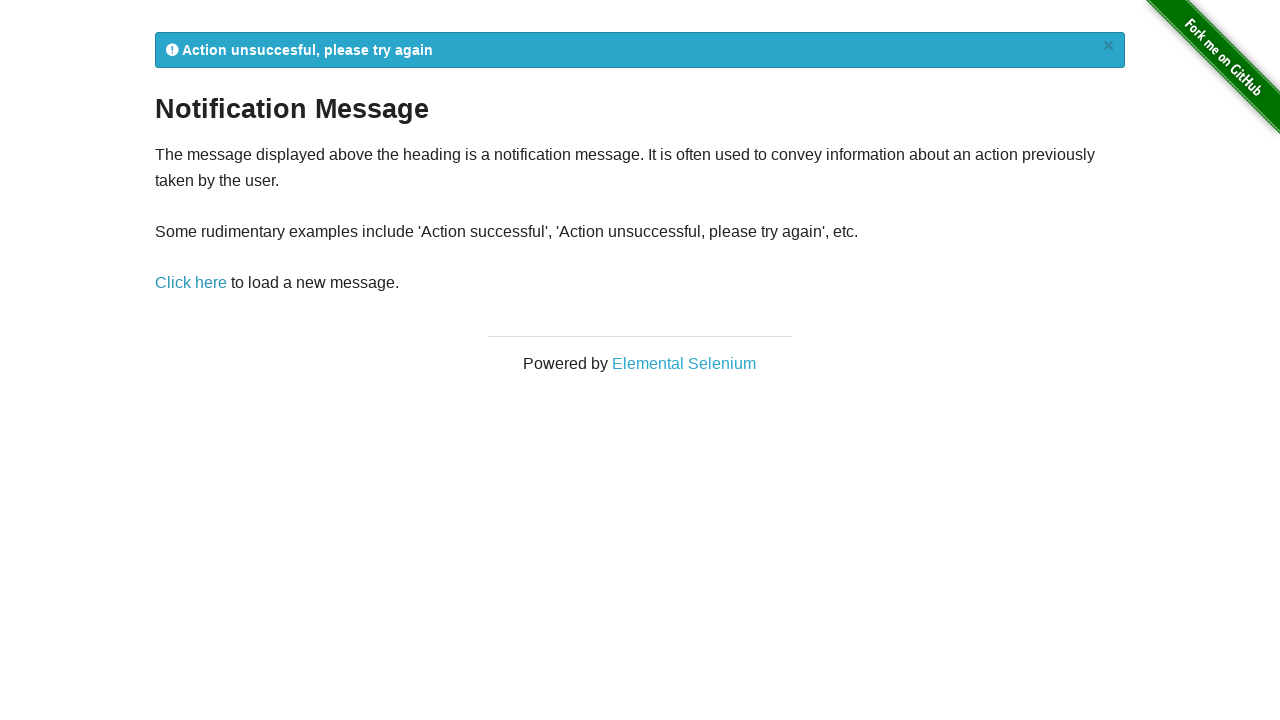